Tests book search functionality on kitapyurdu.com by entering a search query and clicking the search button

Starting URL: https://www.kitapyurdu.com

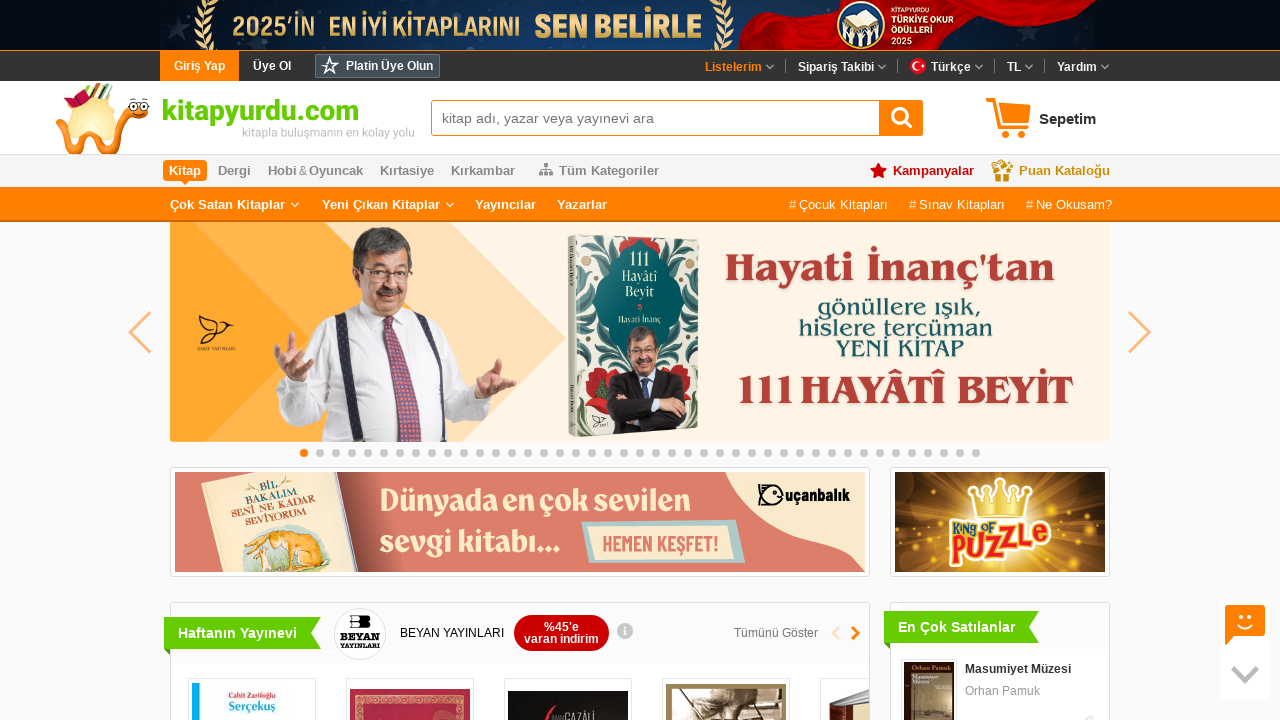

Filled search input with 'Python Programming' on #search-input
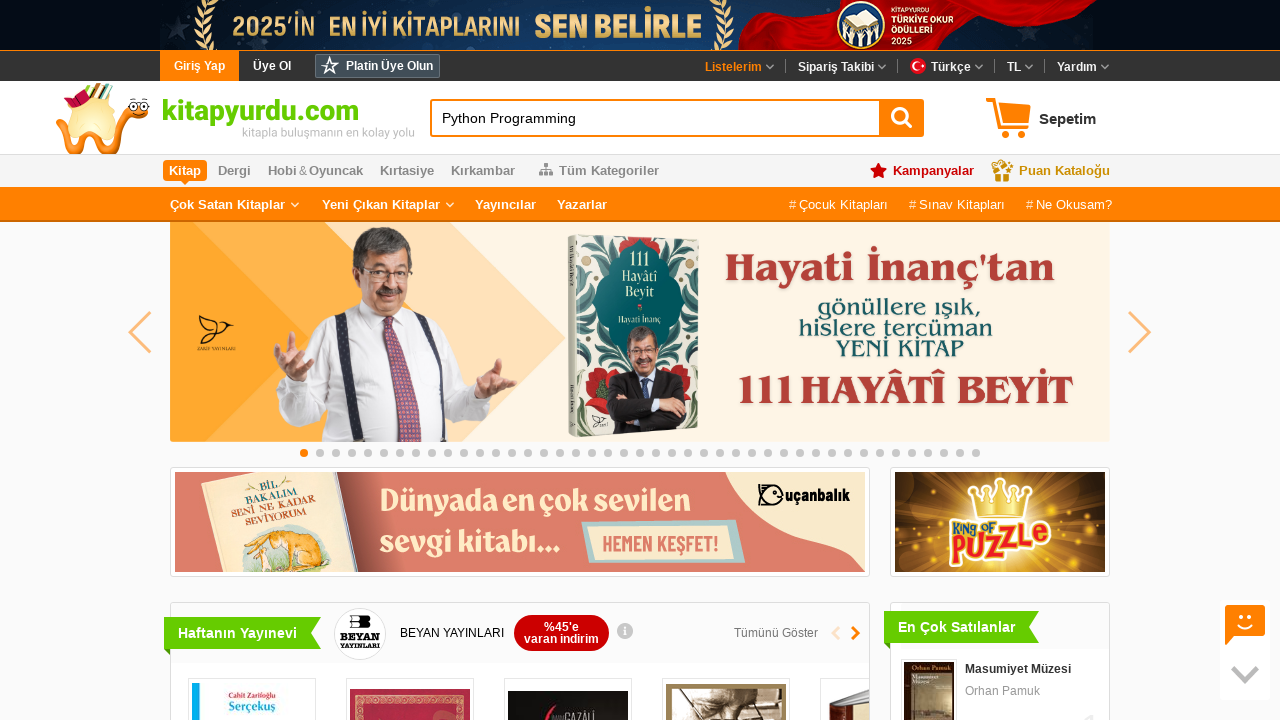

Clicked search button to search for book at (901, 118) on span.common-sprite.button-search
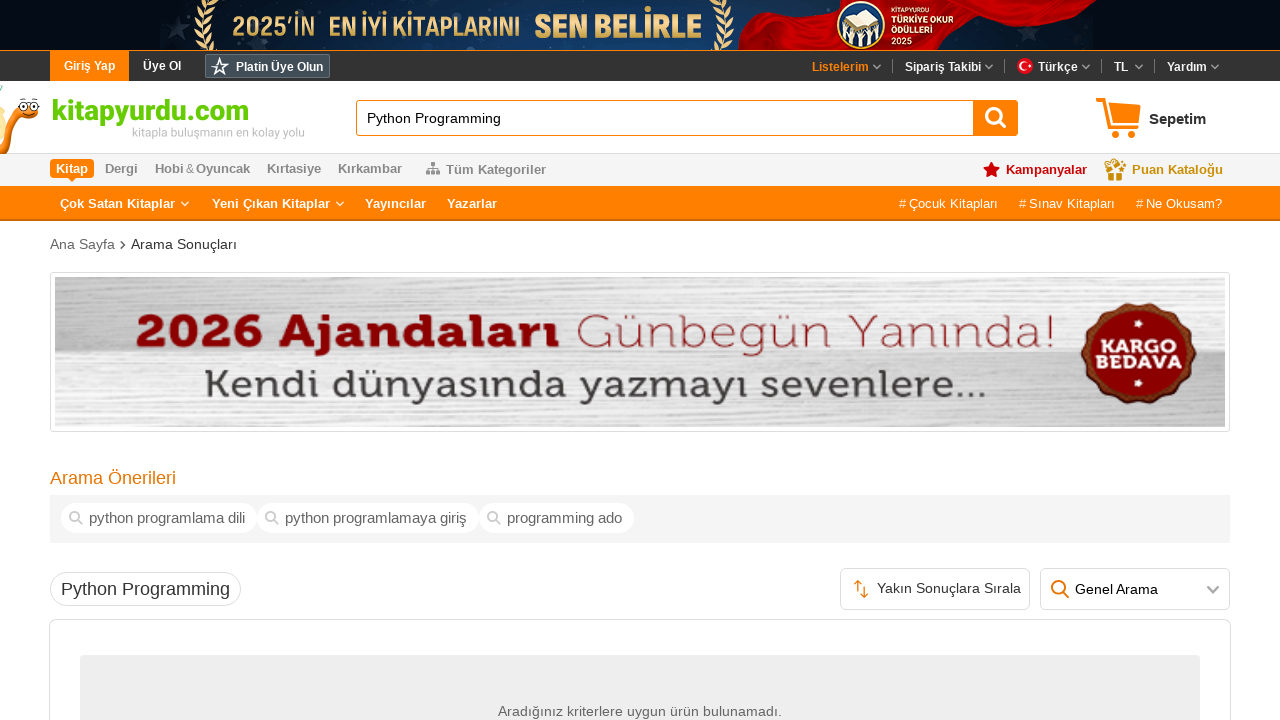

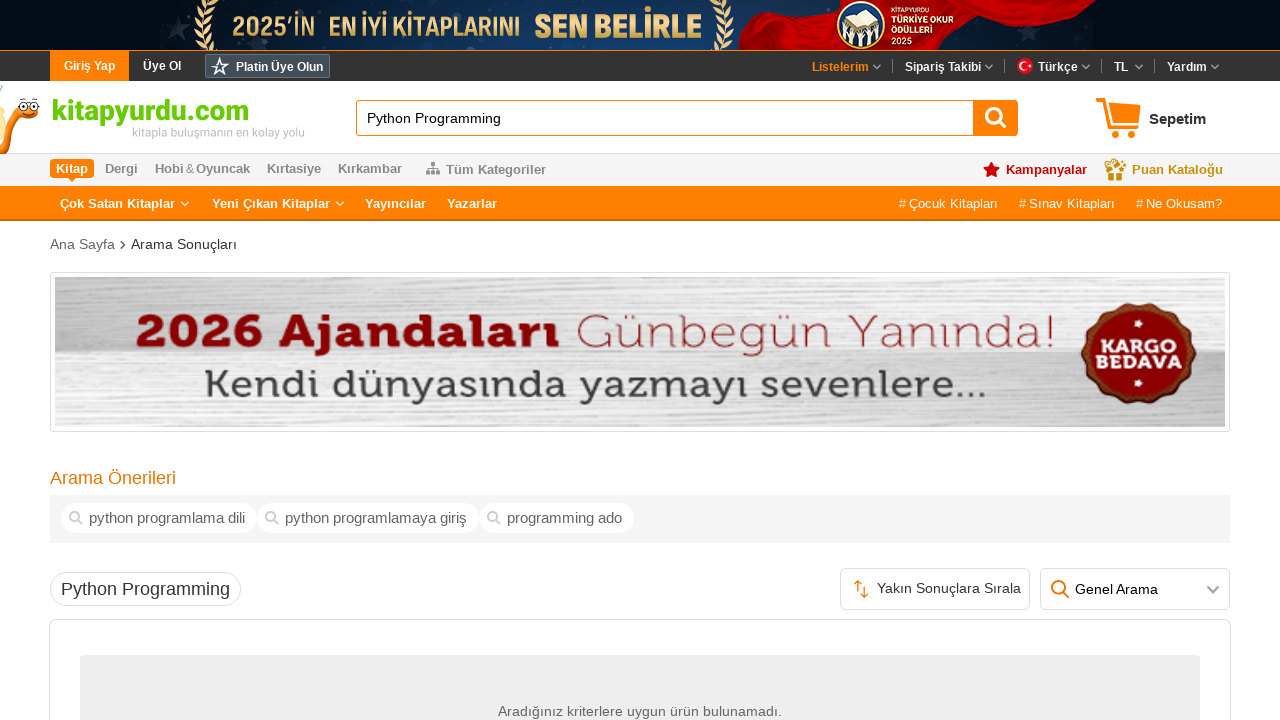